Tests adding a new record to a web table by clicking the add button, filling out a registration form with personal details, and submitting it

Starting URL: https://demoqa.com/webtables

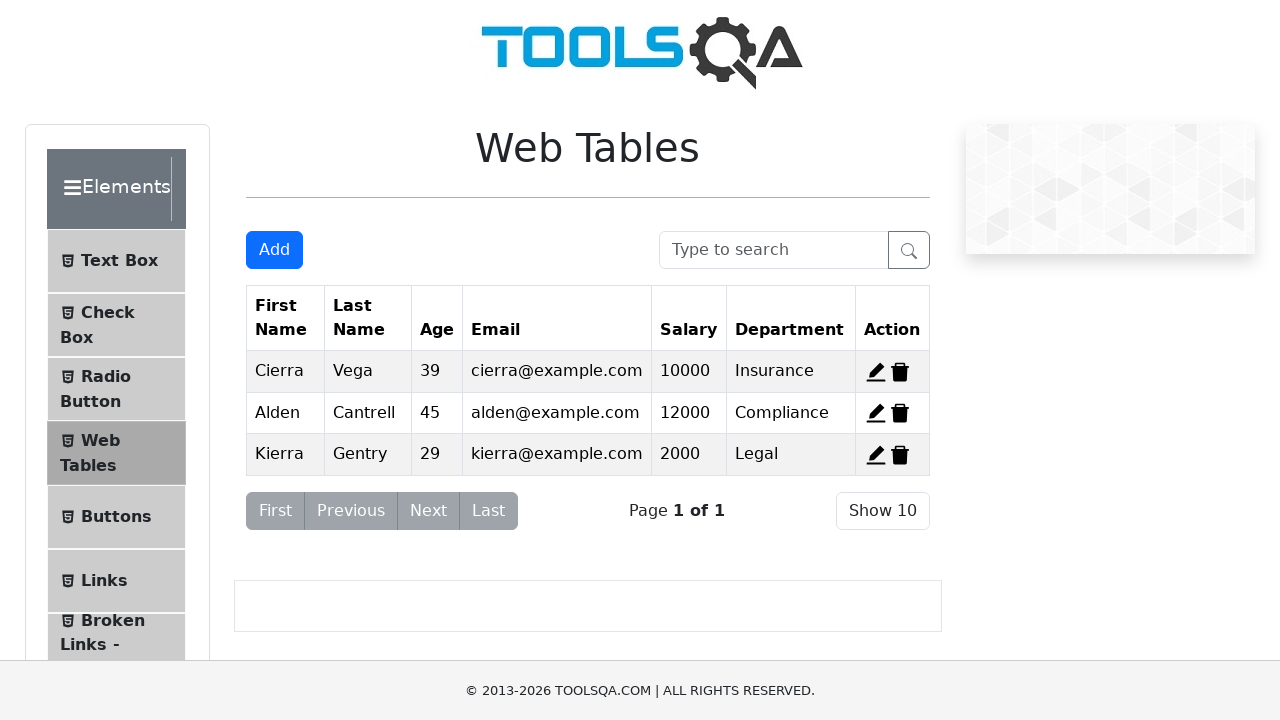

Clicked the Add New Record button at (274, 250) on #addNewRecordButton
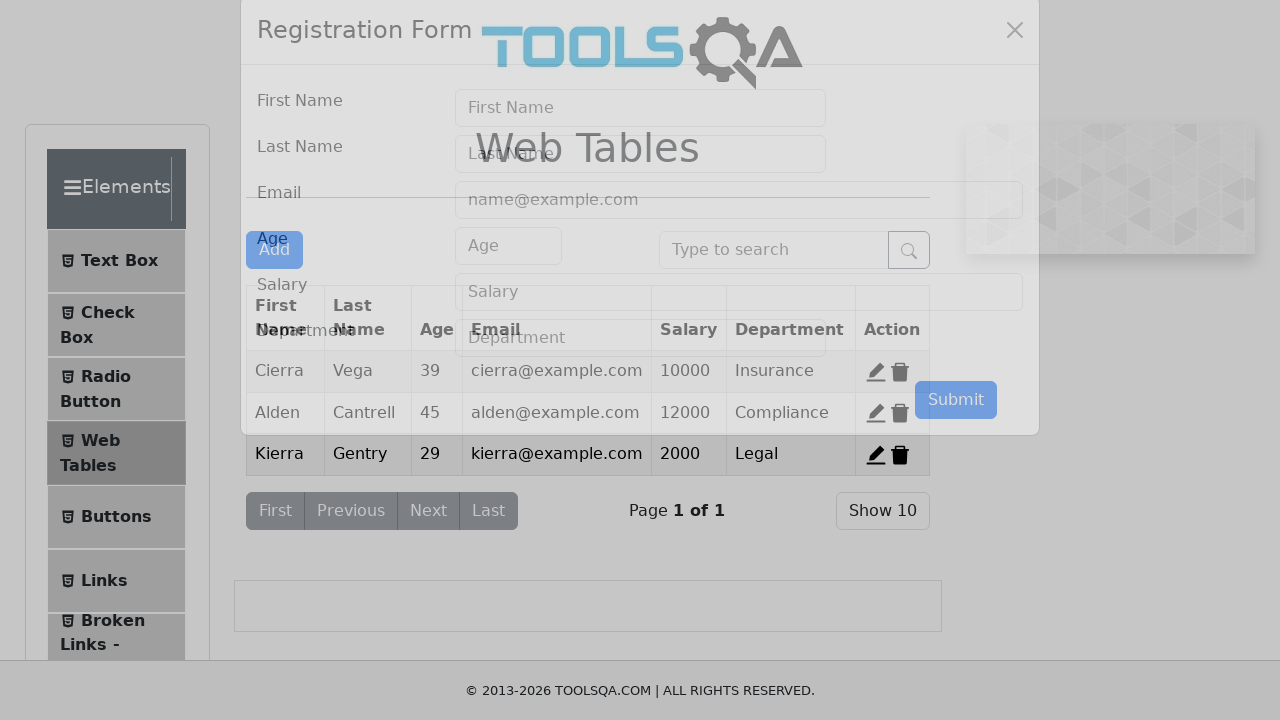

Filled in first name field with 'John' on input#firstName
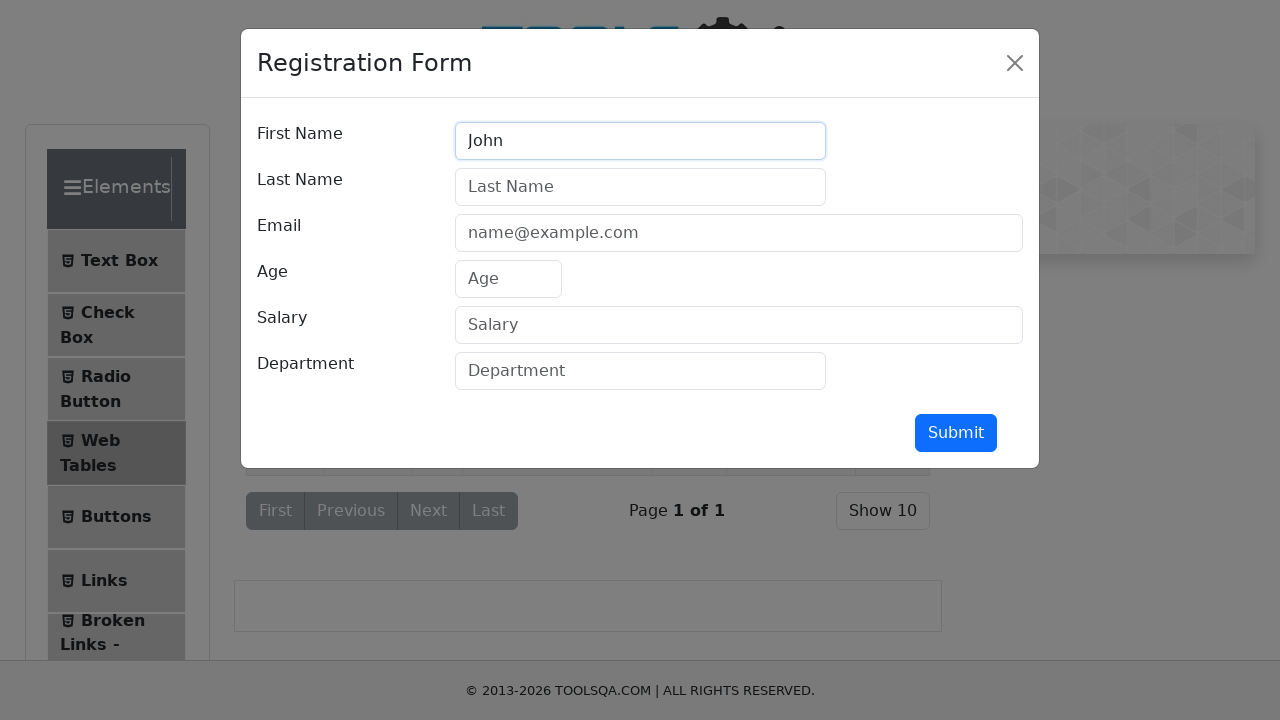

Filled in last name field with 'Doe' on input#lastName
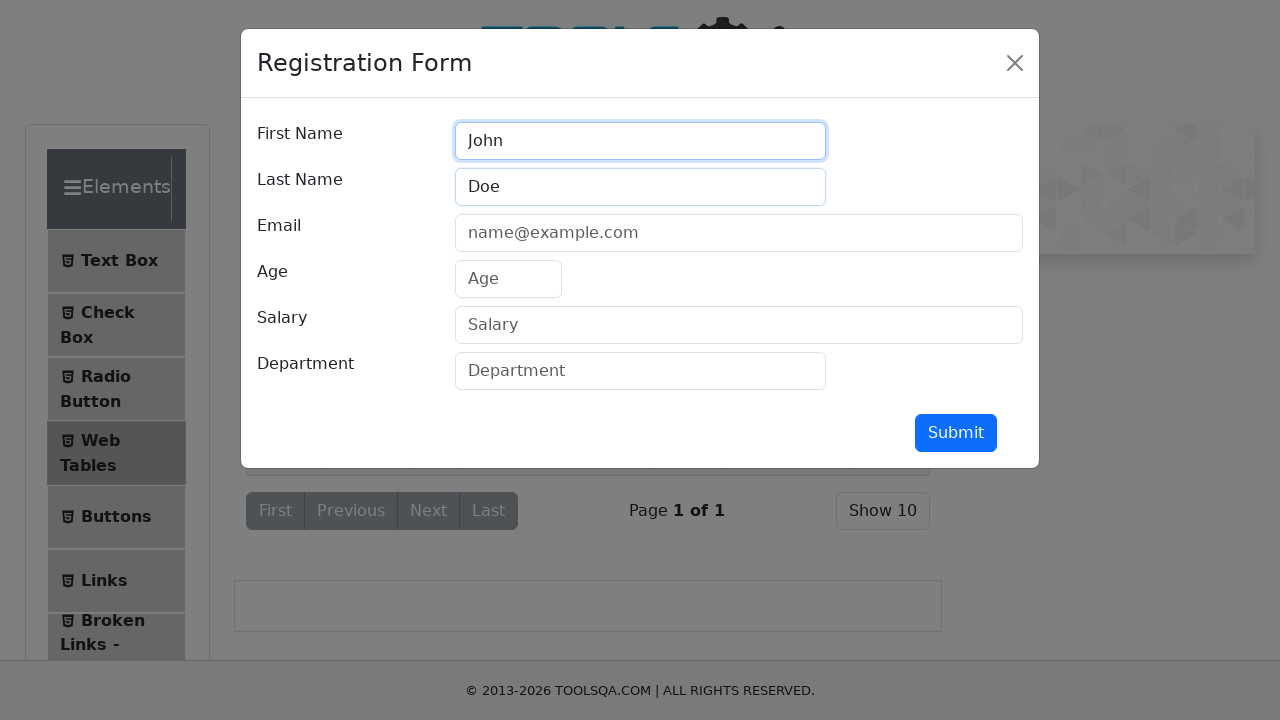

Filled in email field with 'john.doe@example.com' on input#userEmail
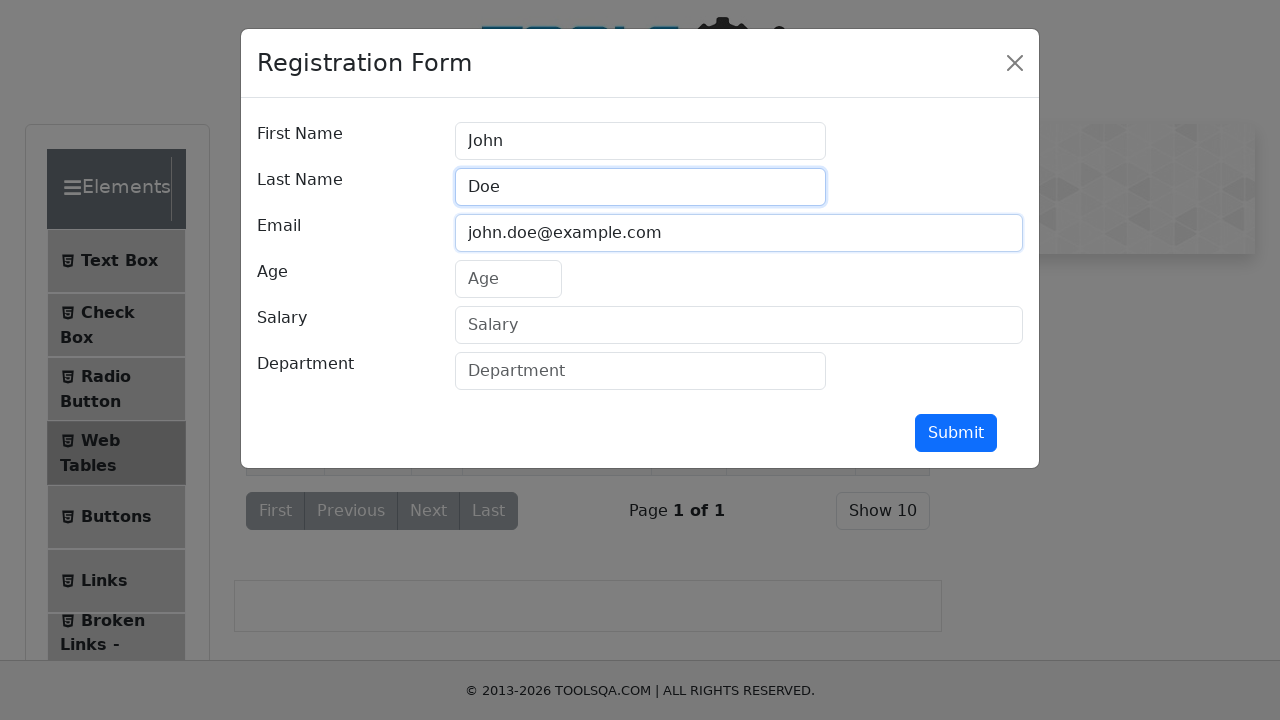

Filled in age field with '30' on input#age
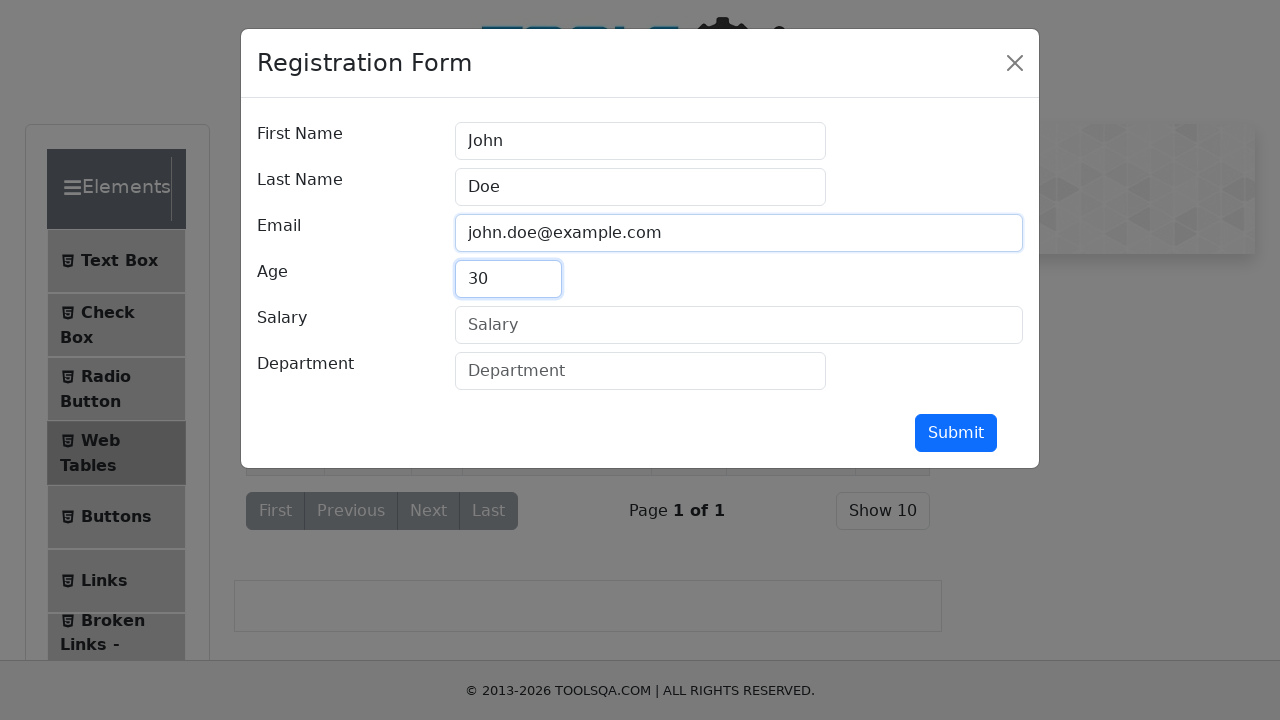

Filled in salary field with '50000' on input#salary
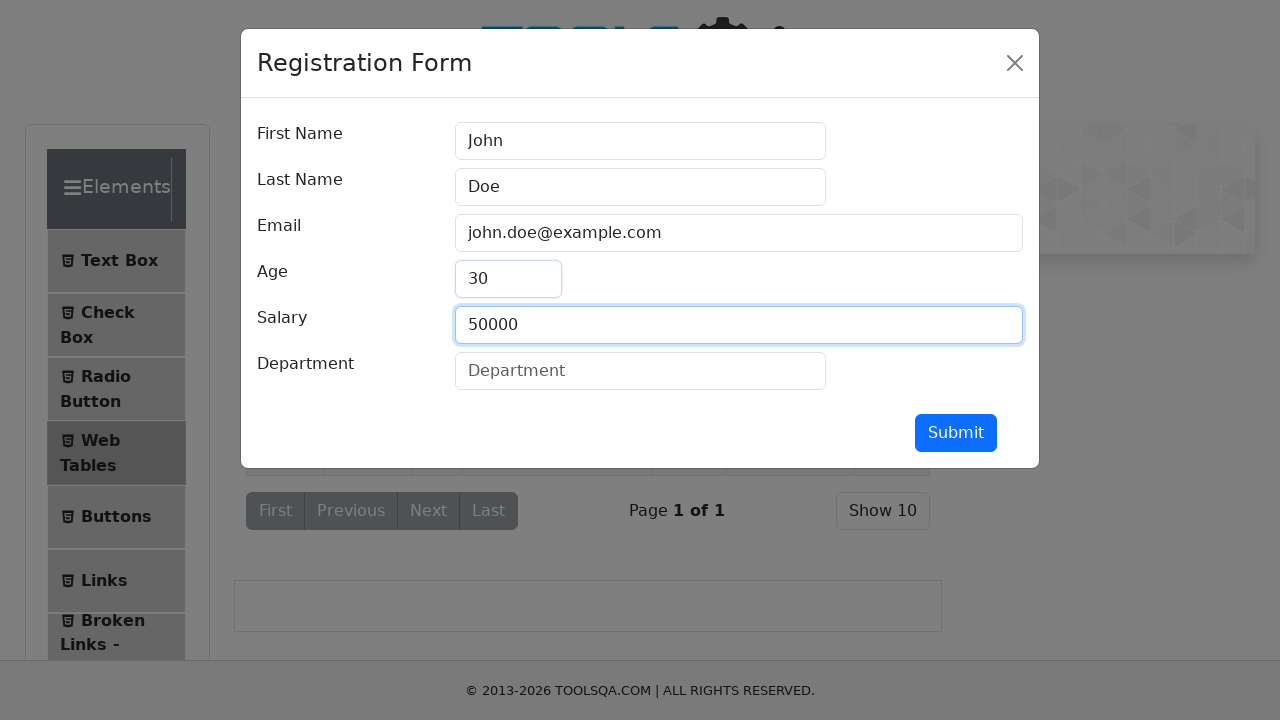

Filled in department field with 'Engineering' on input#department
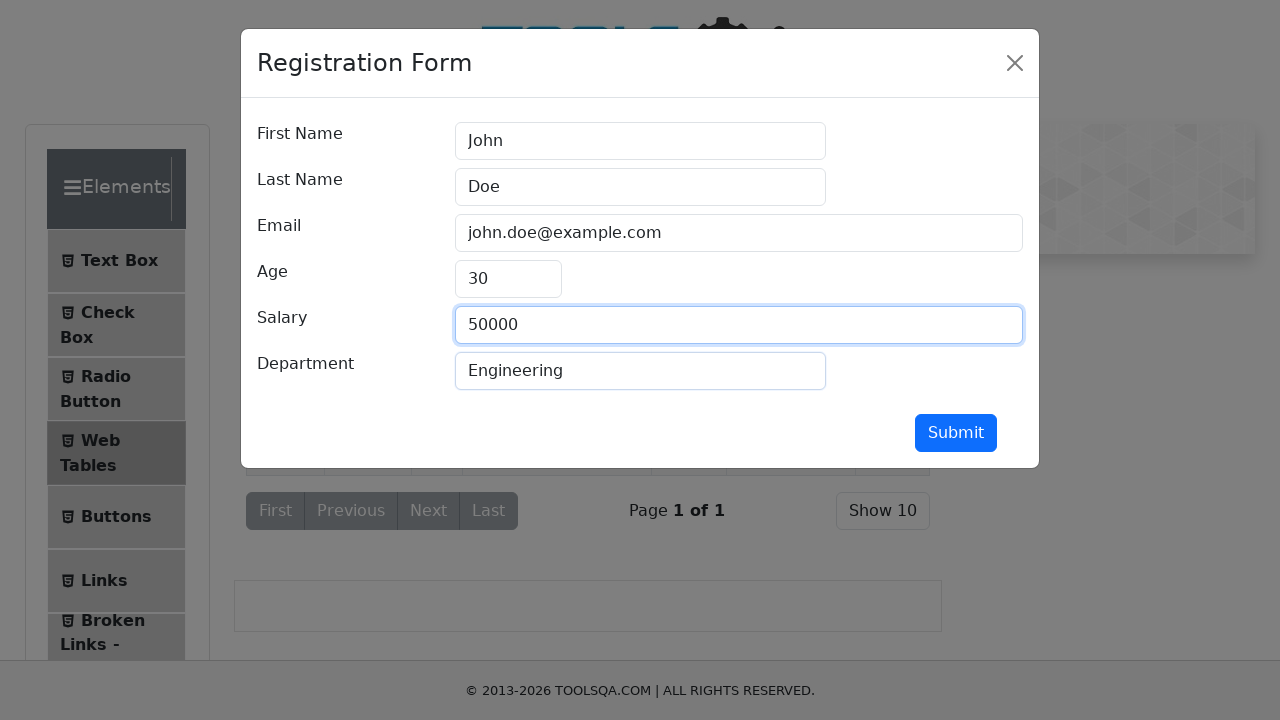

Clicked the submit button to add new record at (956, 433) on #submit
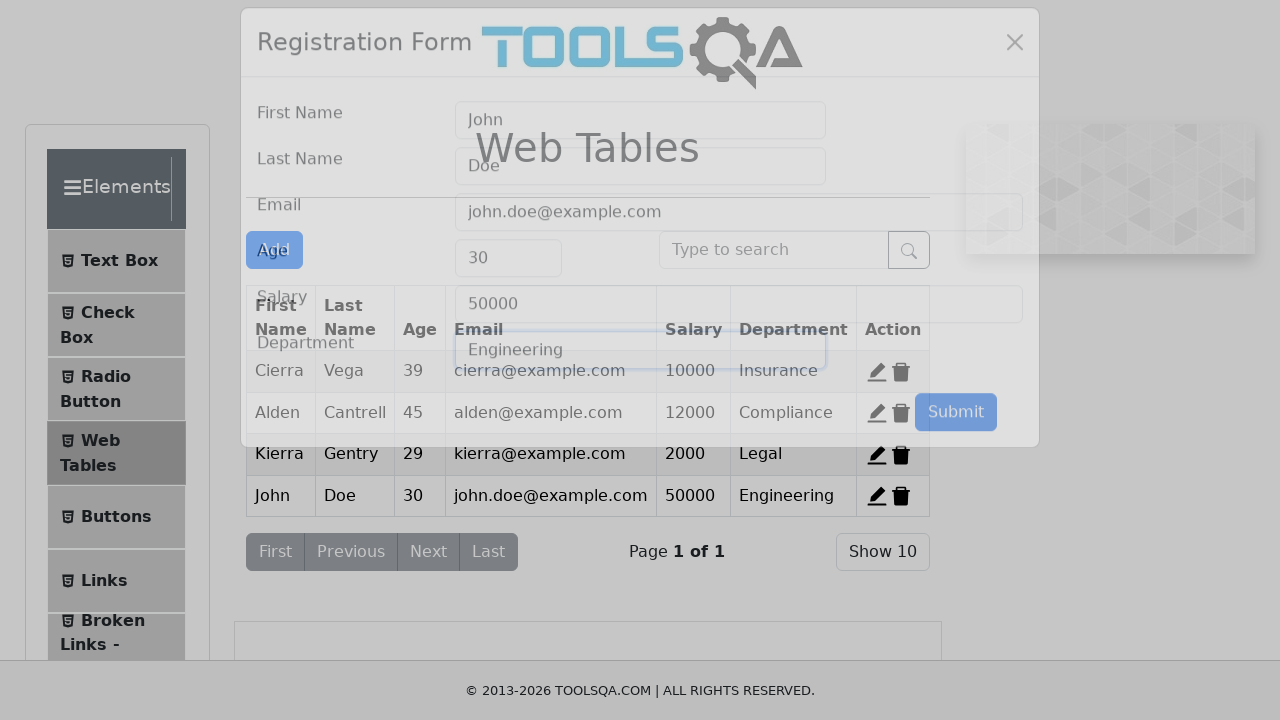

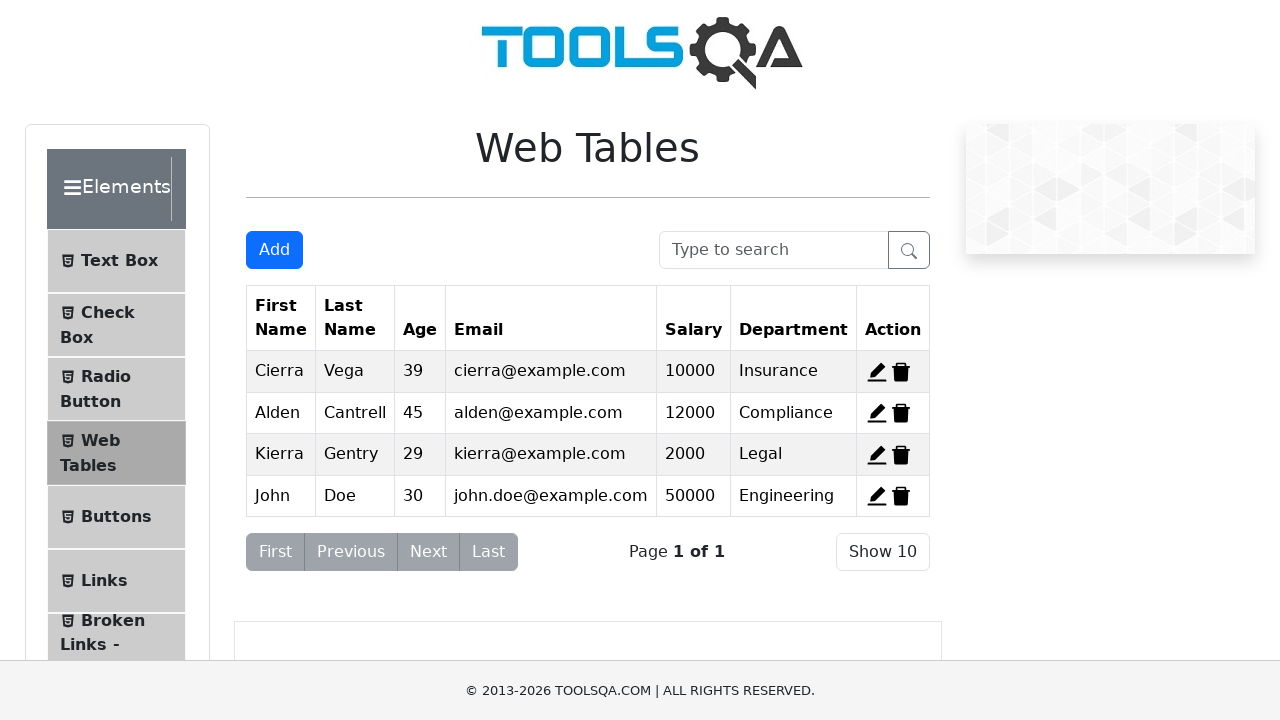